Tests finding and clicking a link by its text, then filling out a form with personal information (first name, last name, city, country) and submitting it.

Starting URL: http://suninjuly.github.io/find_link_text

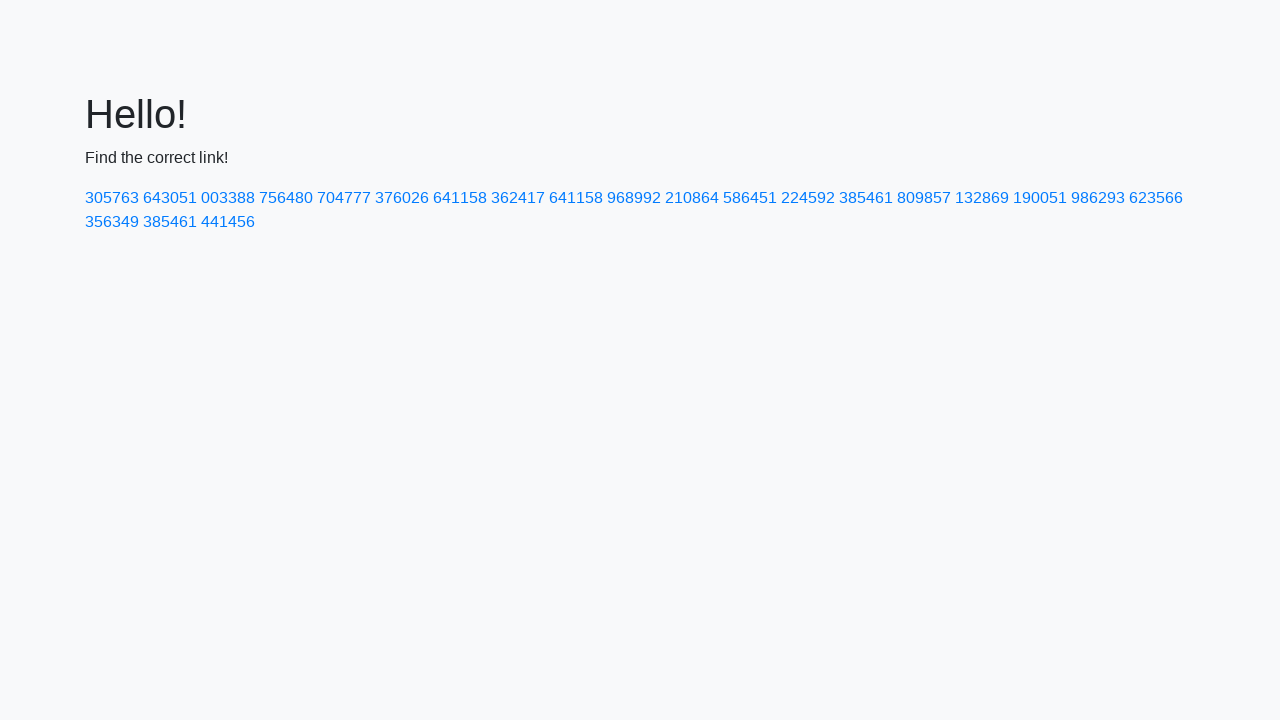

Clicked link with text '224592' at (808, 198) on a:text('224592')
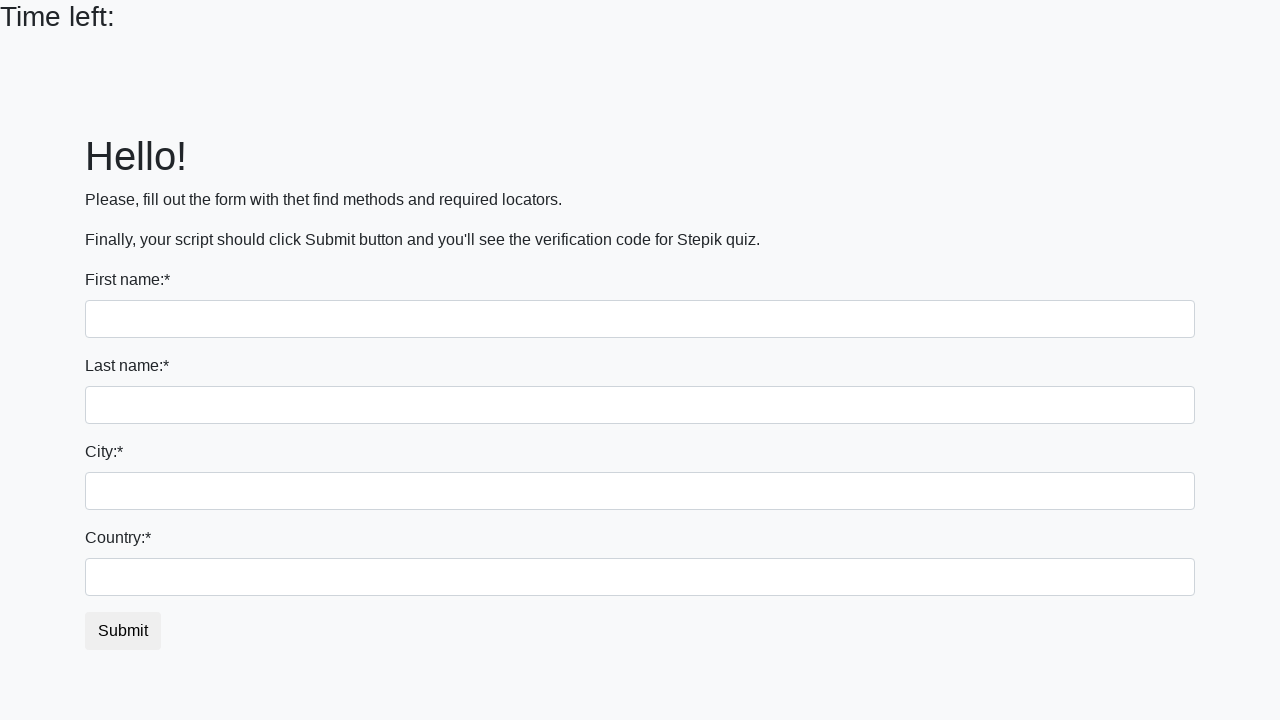

Filled first name field with 'Ivan' on input
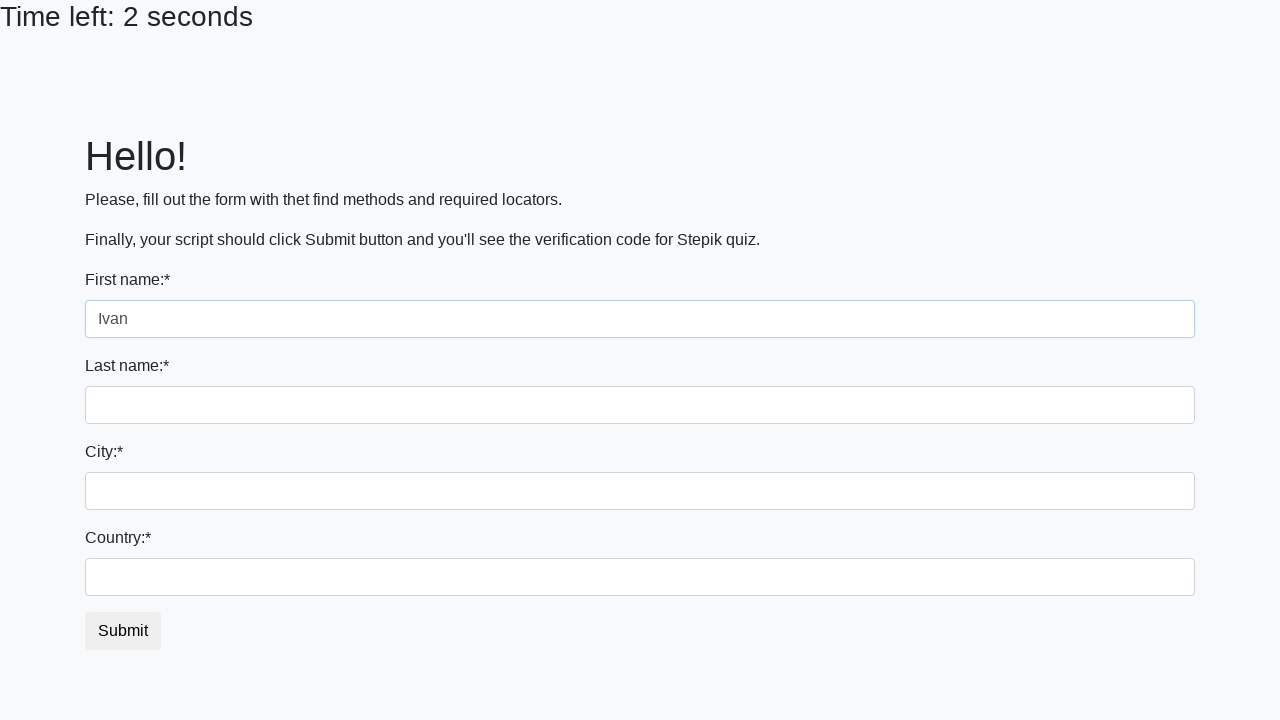

Filled last name field with 'Petrov' on input[name='last_name']
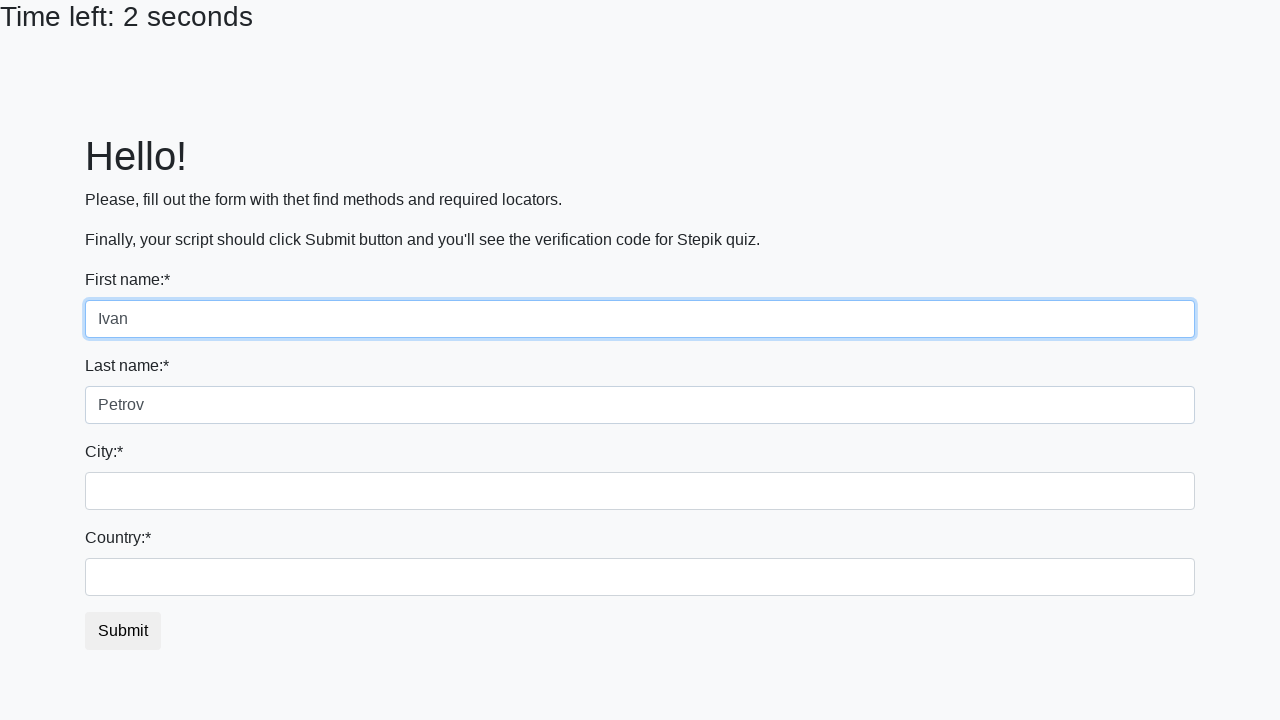

Filled city field with 'Smolensk' on .form-control.city
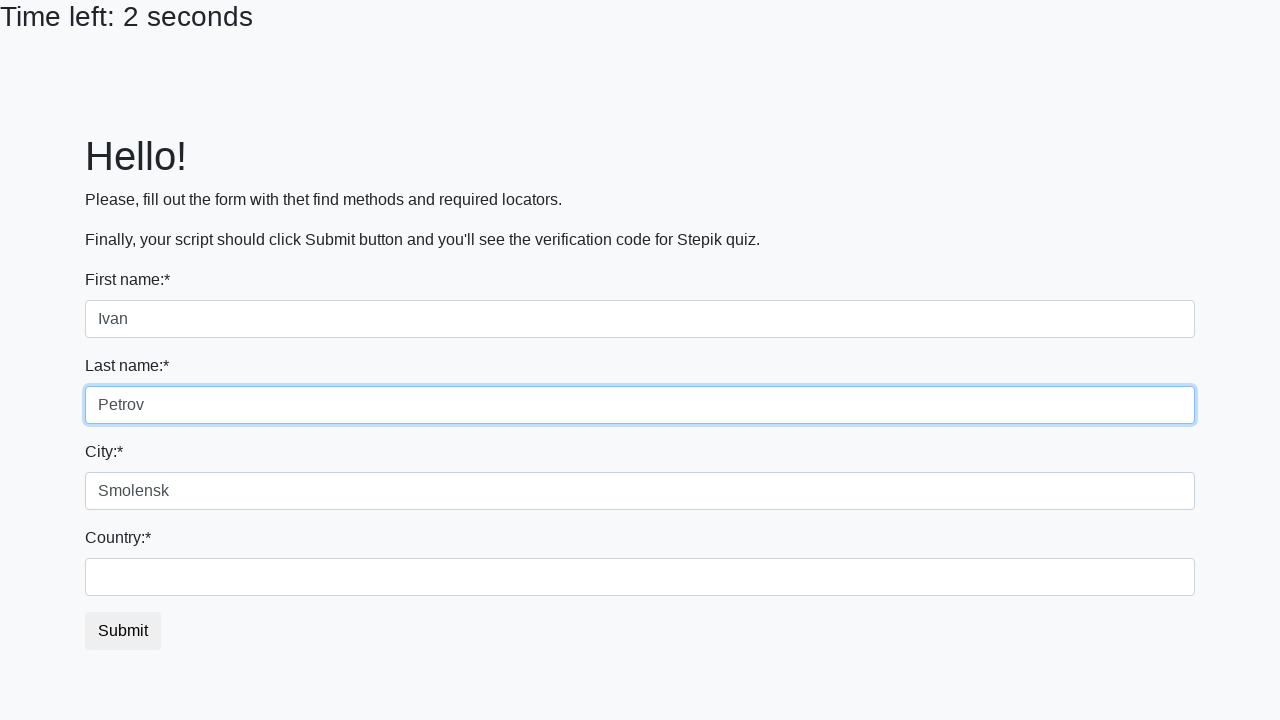

Filled country field with 'Russia' on #country
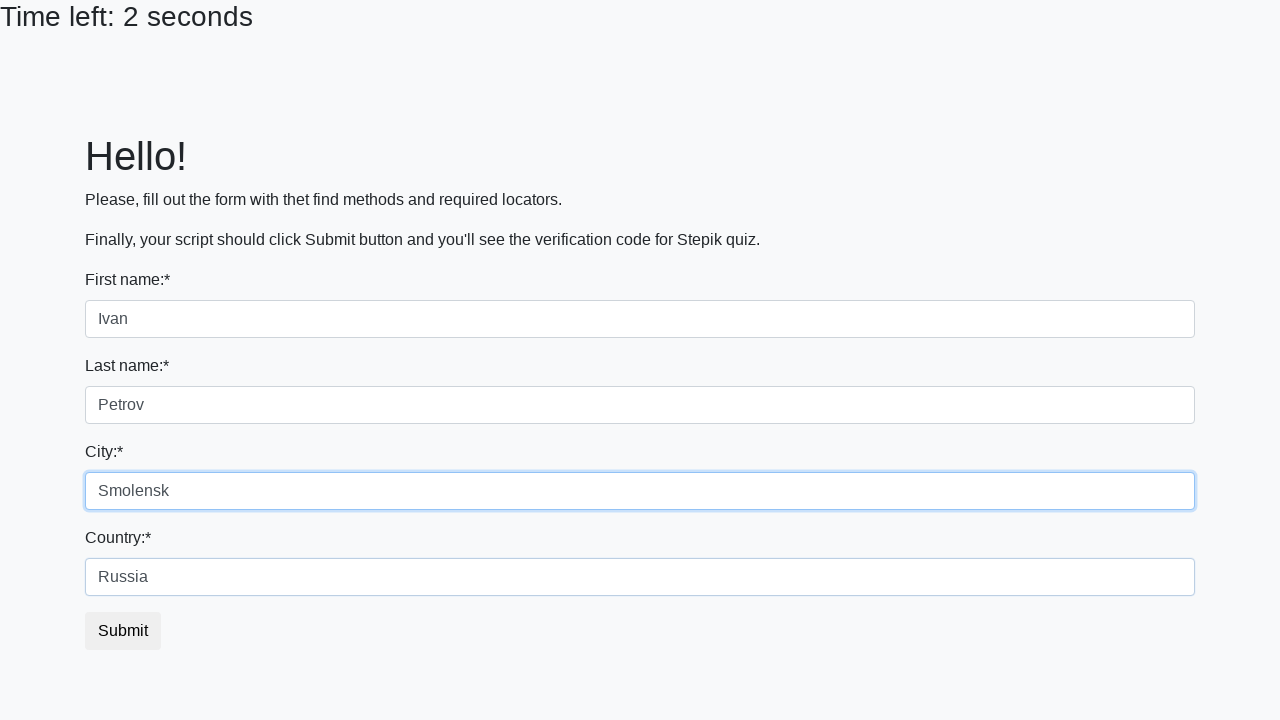

Clicked submit button to complete form at (123, 631) on button.btn
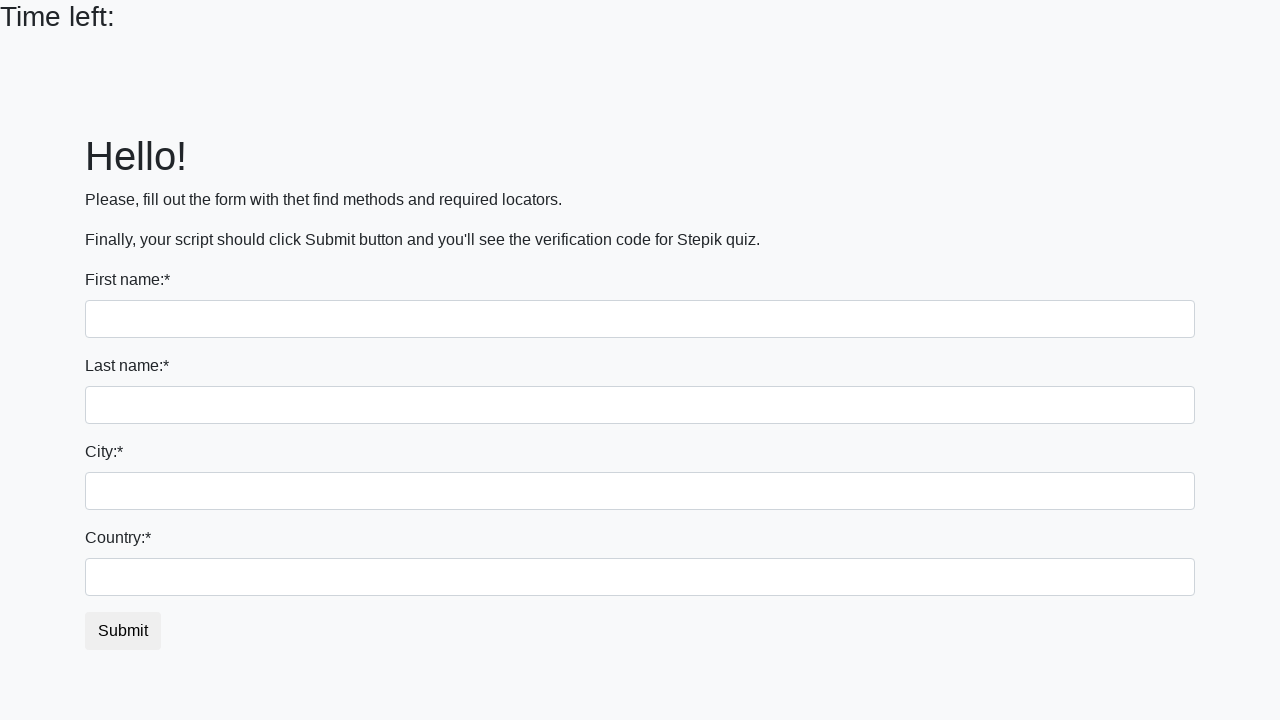

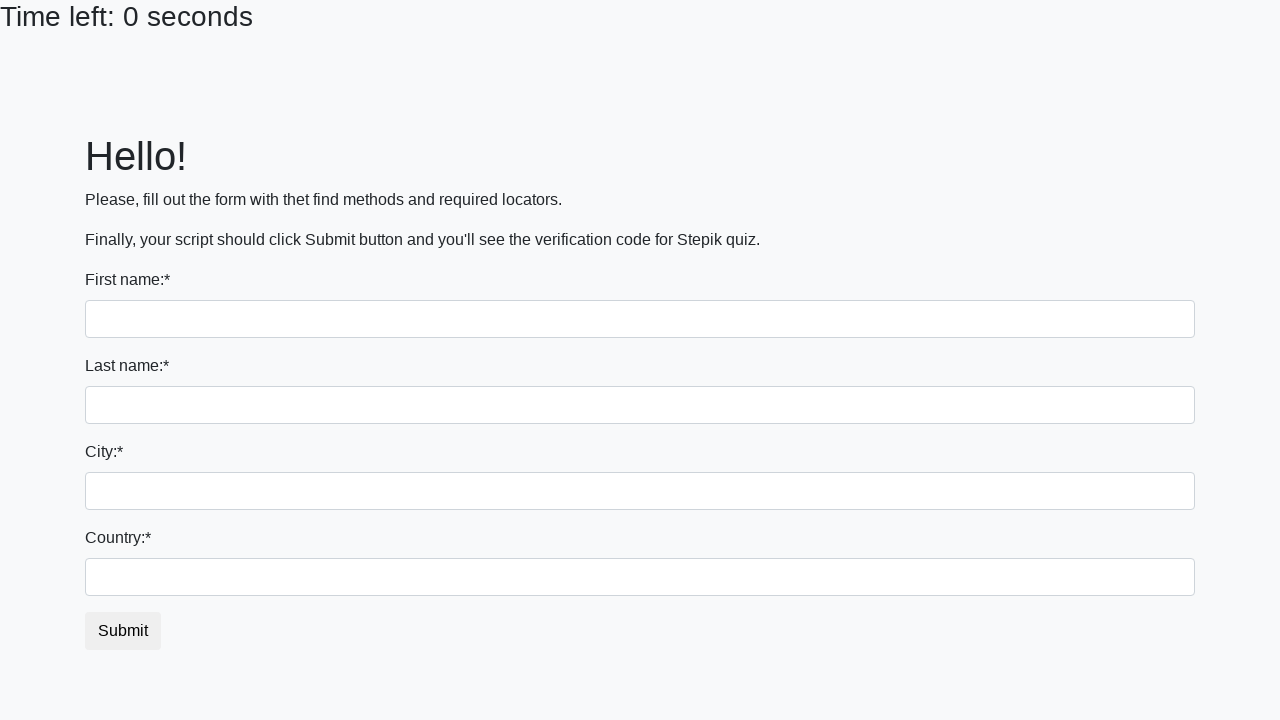